Tests that checkbox and label are hidden when editing a todo item

Starting URL: https://demo.playwright.dev/todomvc

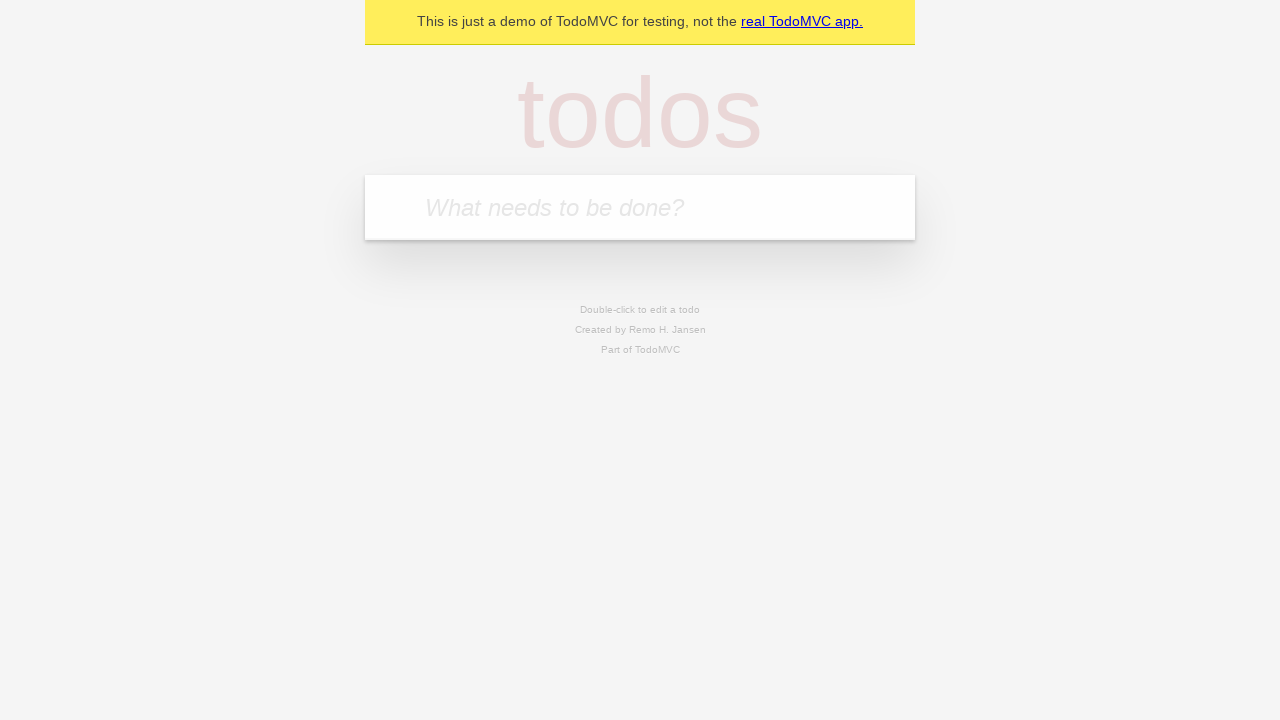

Filled new todo input with 'buy some cheese' on internal:attr=[placeholder="What needs to be done?"i]
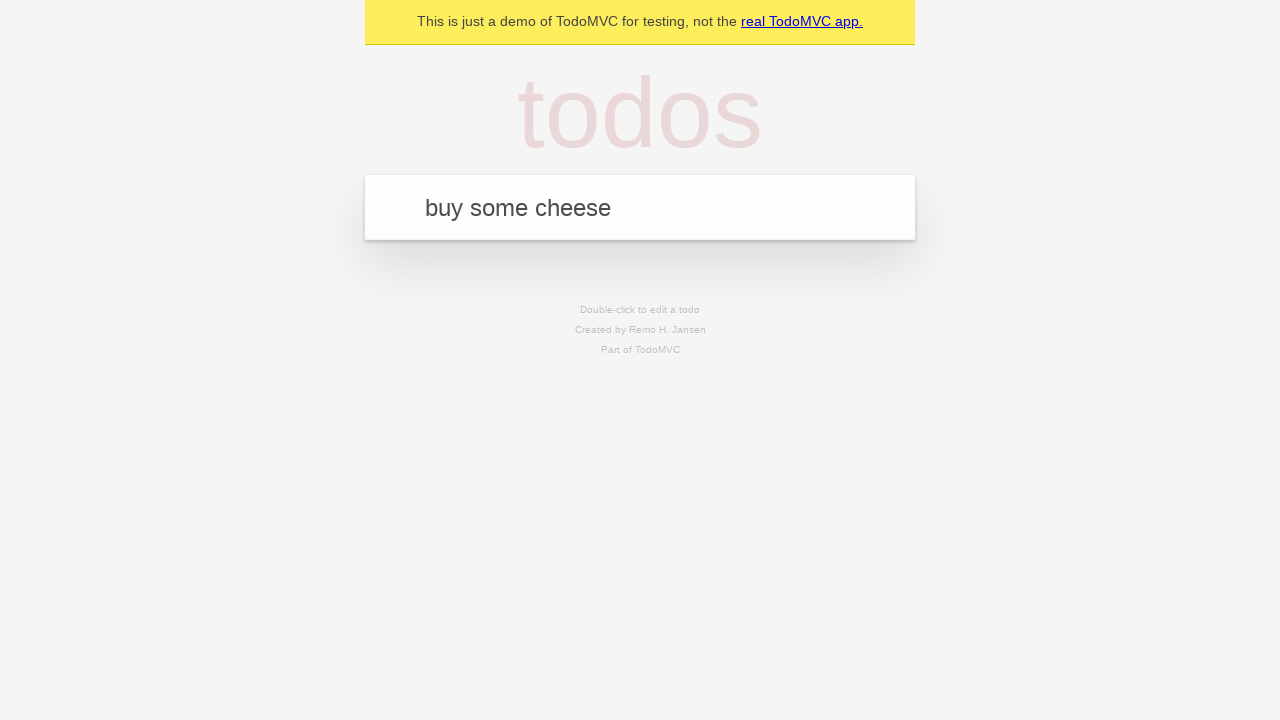

Pressed Enter to create todo 'buy some cheese' on internal:attr=[placeholder="What needs to be done?"i]
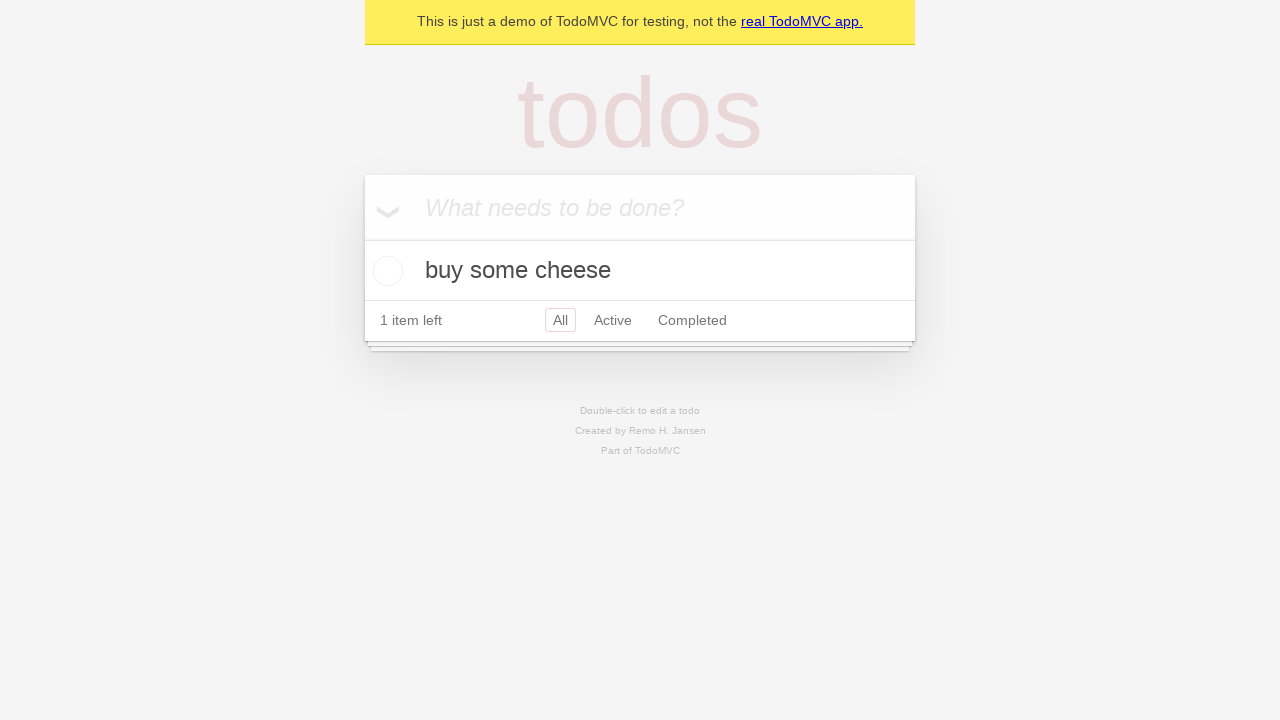

Filled new todo input with 'feed the cat' on internal:attr=[placeholder="What needs to be done?"i]
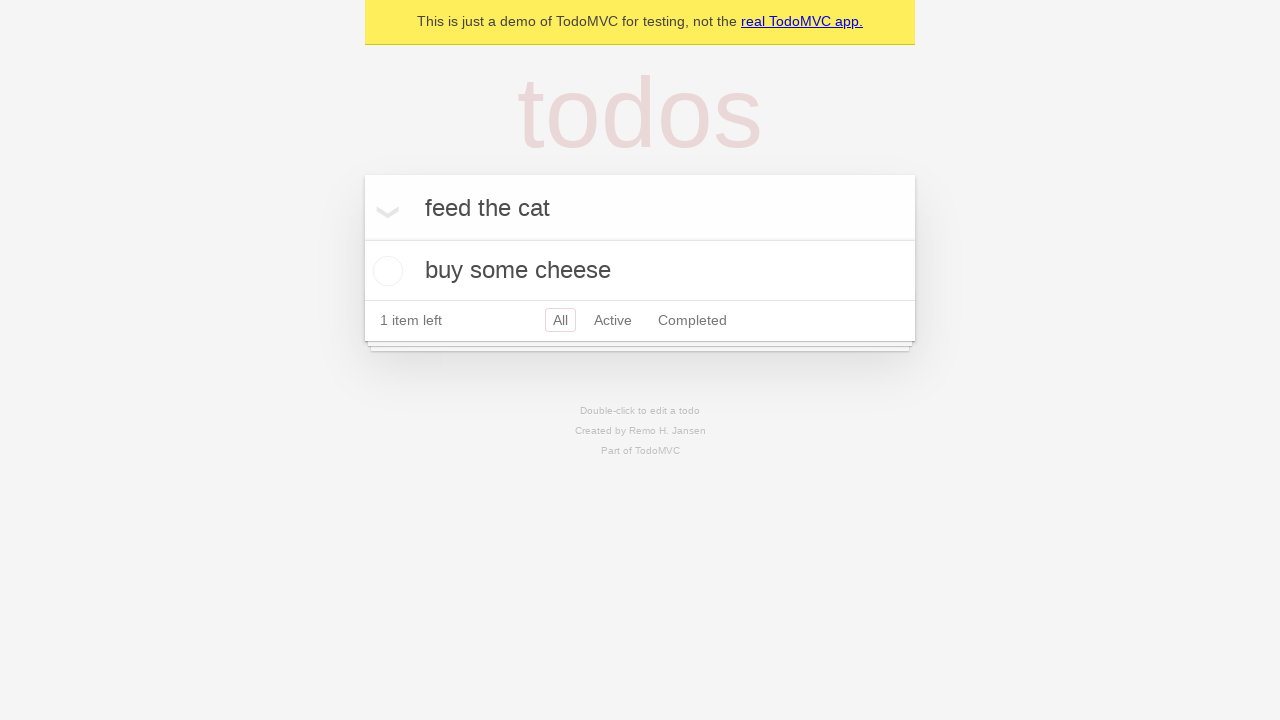

Pressed Enter to create todo 'feed the cat' on internal:attr=[placeholder="What needs to be done?"i]
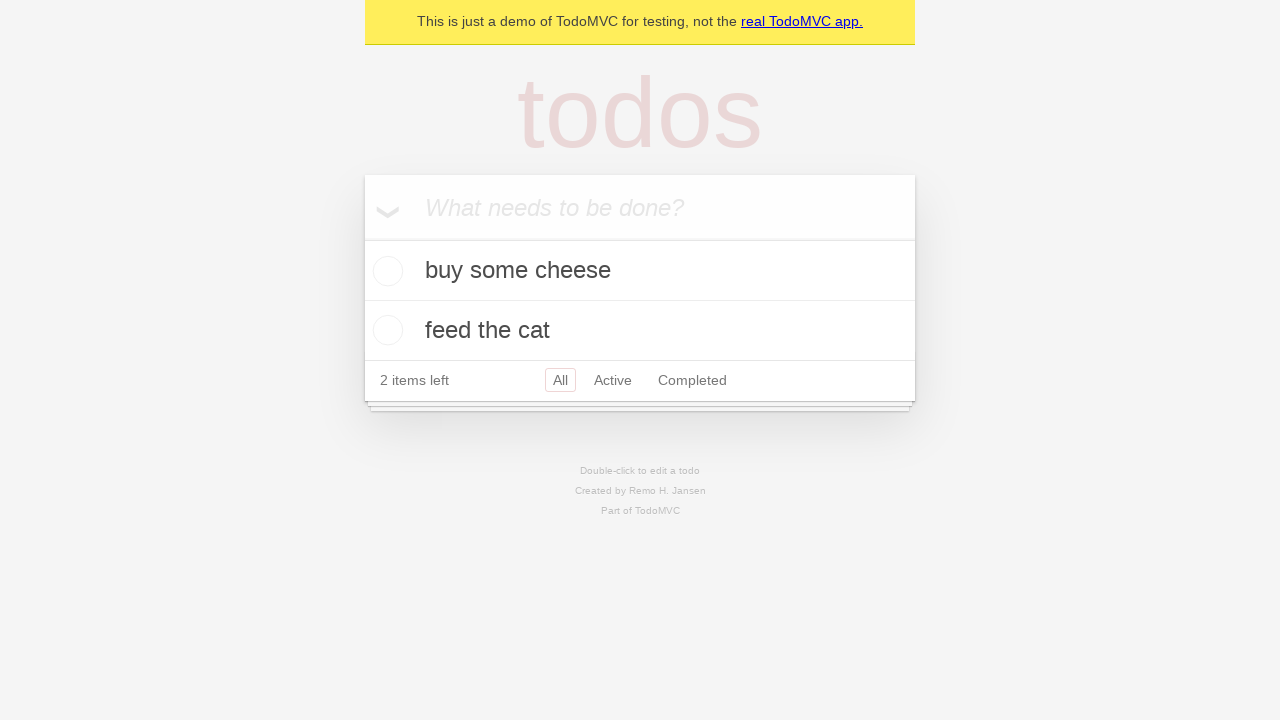

Filled new todo input with 'book a doctors appointment' on internal:attr=[placeholder="What needs to be done?"i]
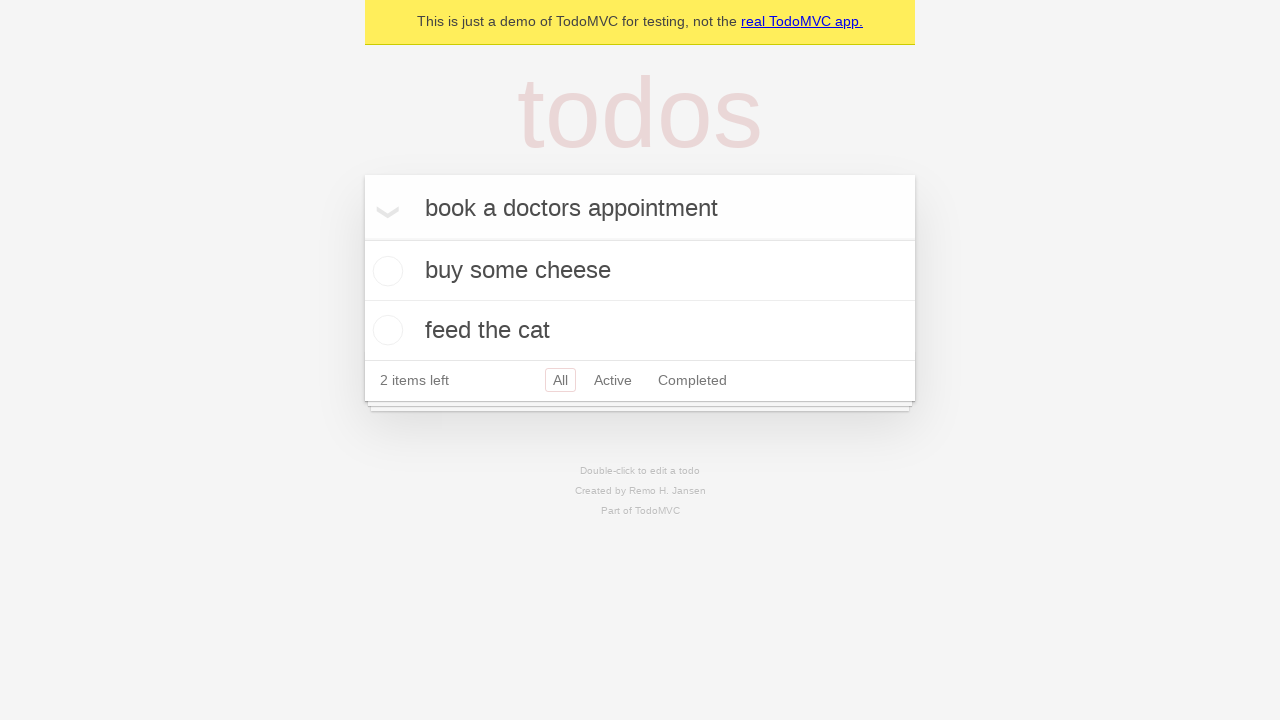

Pressed Enter to create todo 'book a doctors appointment' on internal:attr=[placeholder="What needs to be done?"i]
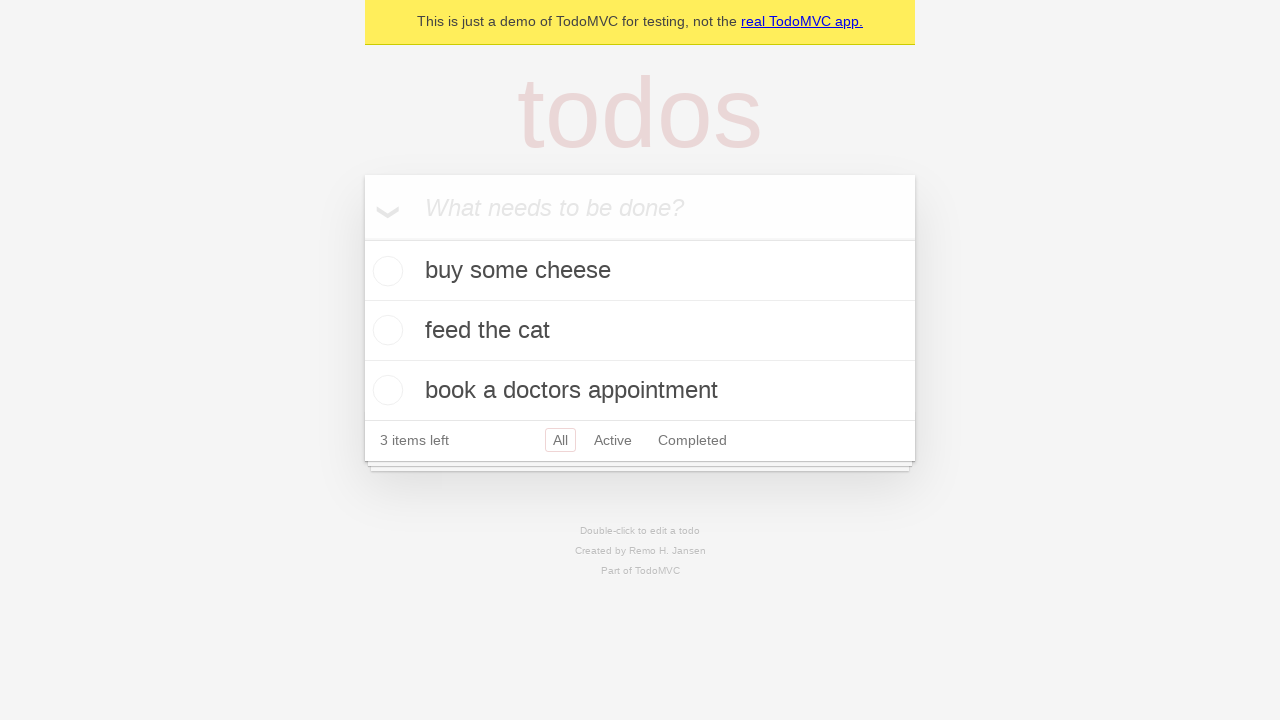

All 3 todo items created and visible
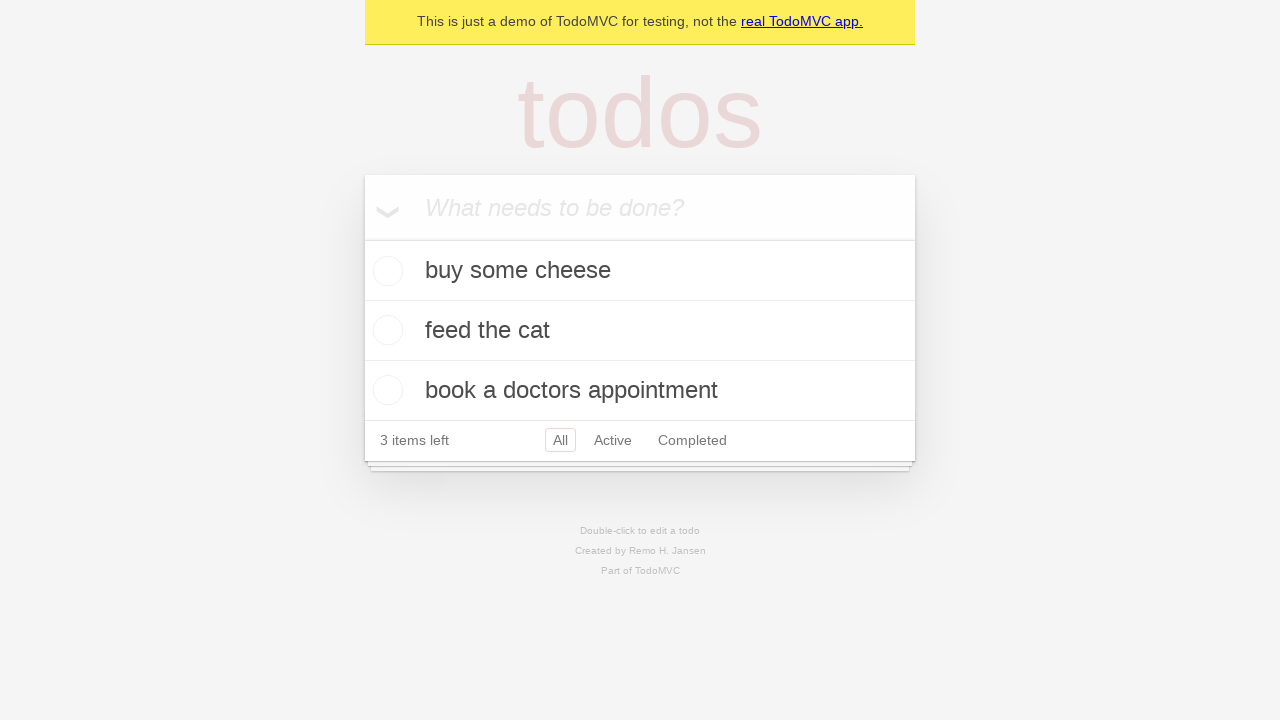

Double-clicked second todo item to enter edit mode at (640, 331) on internal:testid=[data-testid="todo-item"s] >> nth=1
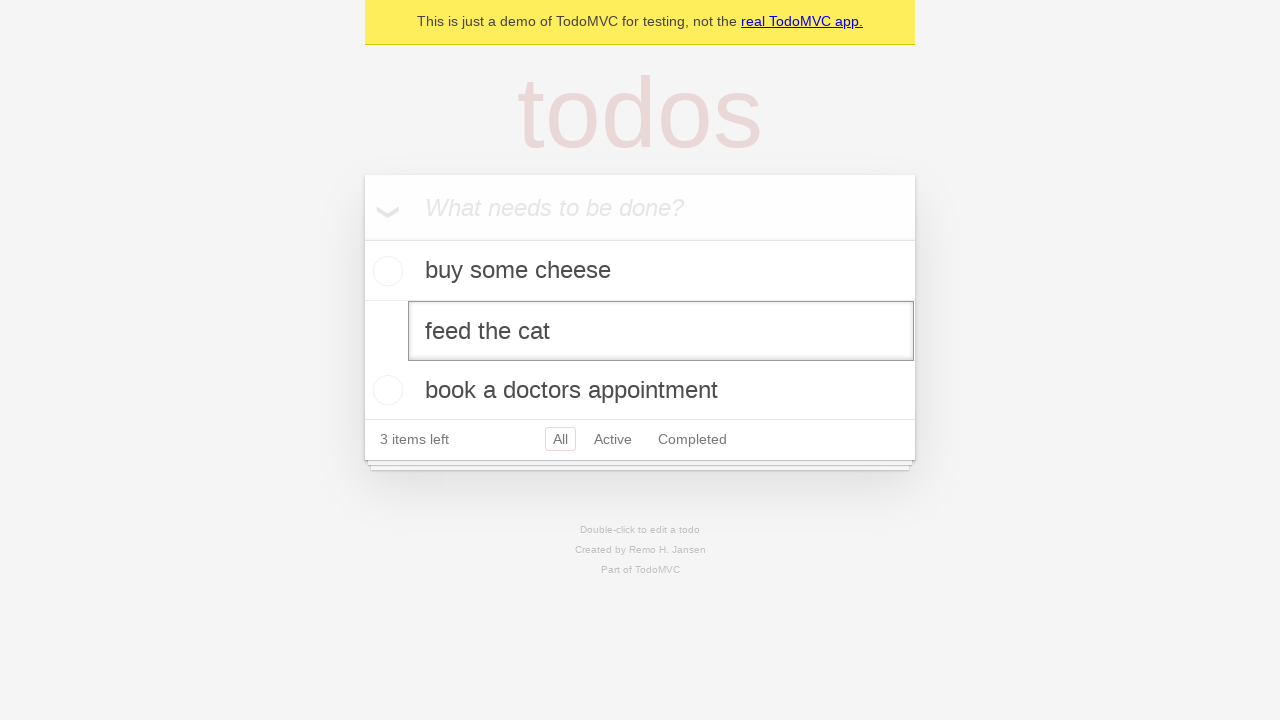

Edit textbox appeared - checkbox and label should be hidden
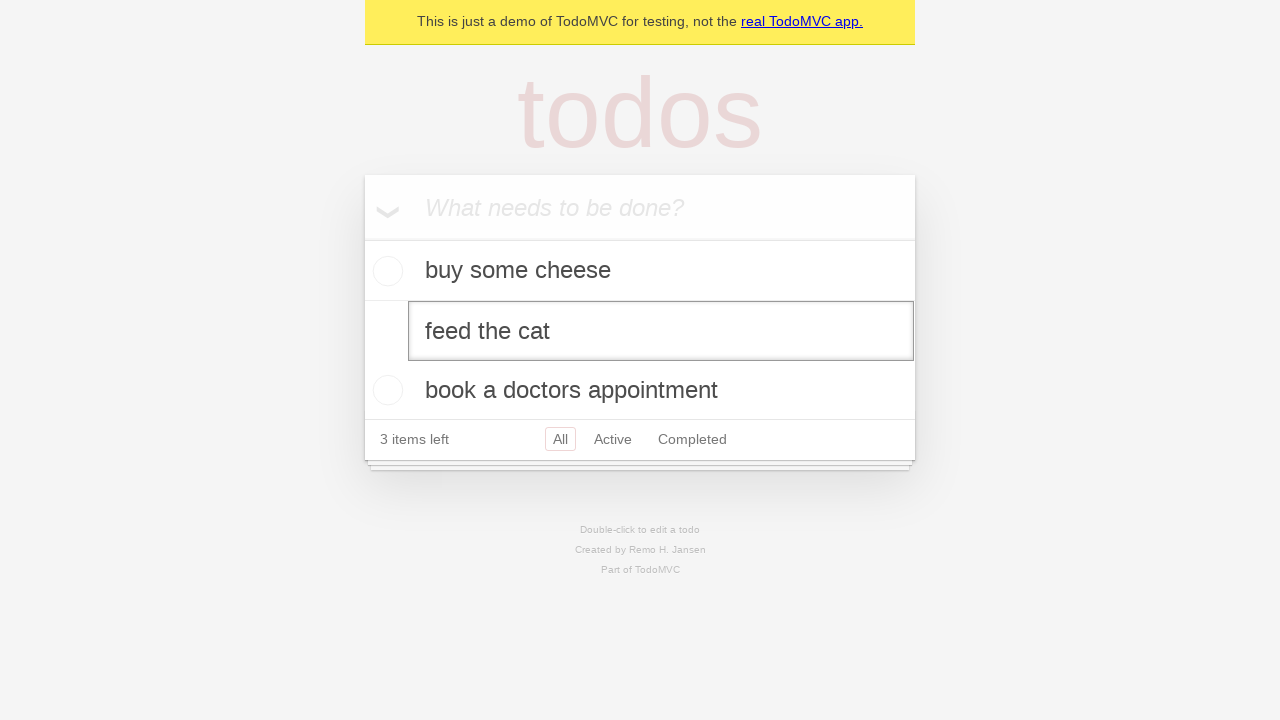

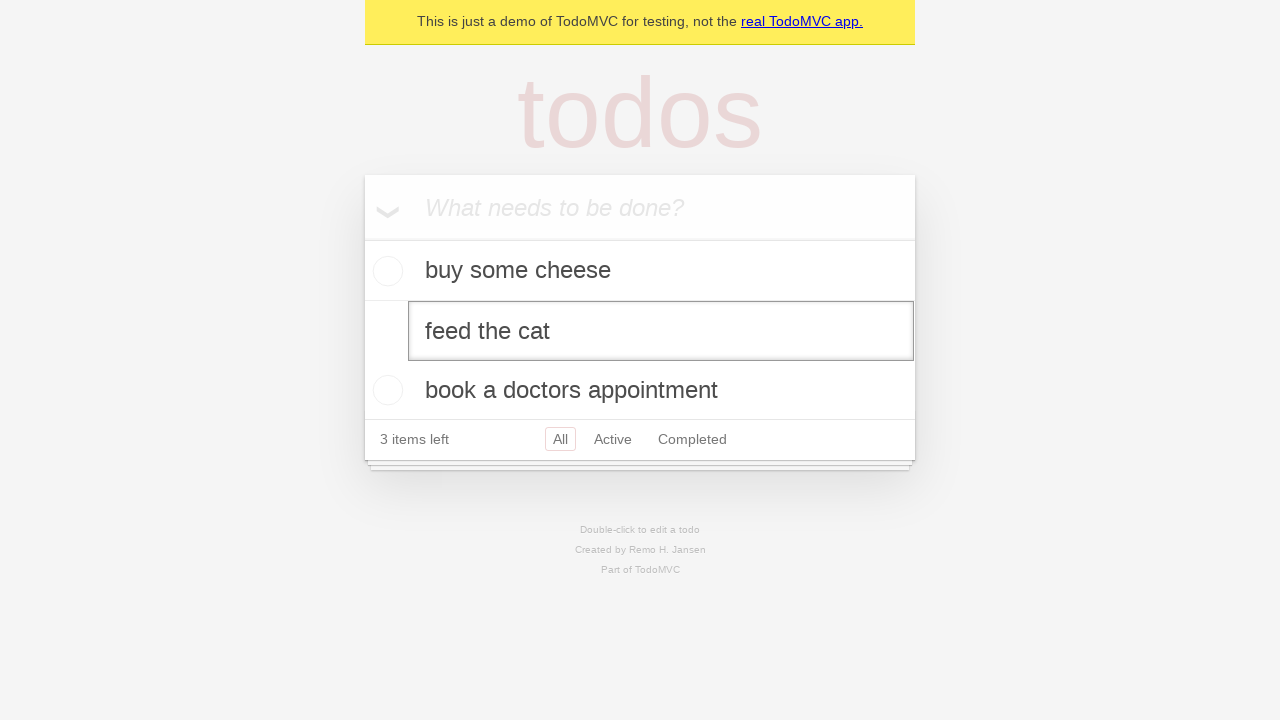